Tests a registration form by filling in first name, last name, and email fields, then submitting and verifying the success message

Starting URL: http://suninjuly.github.io/registration1.html

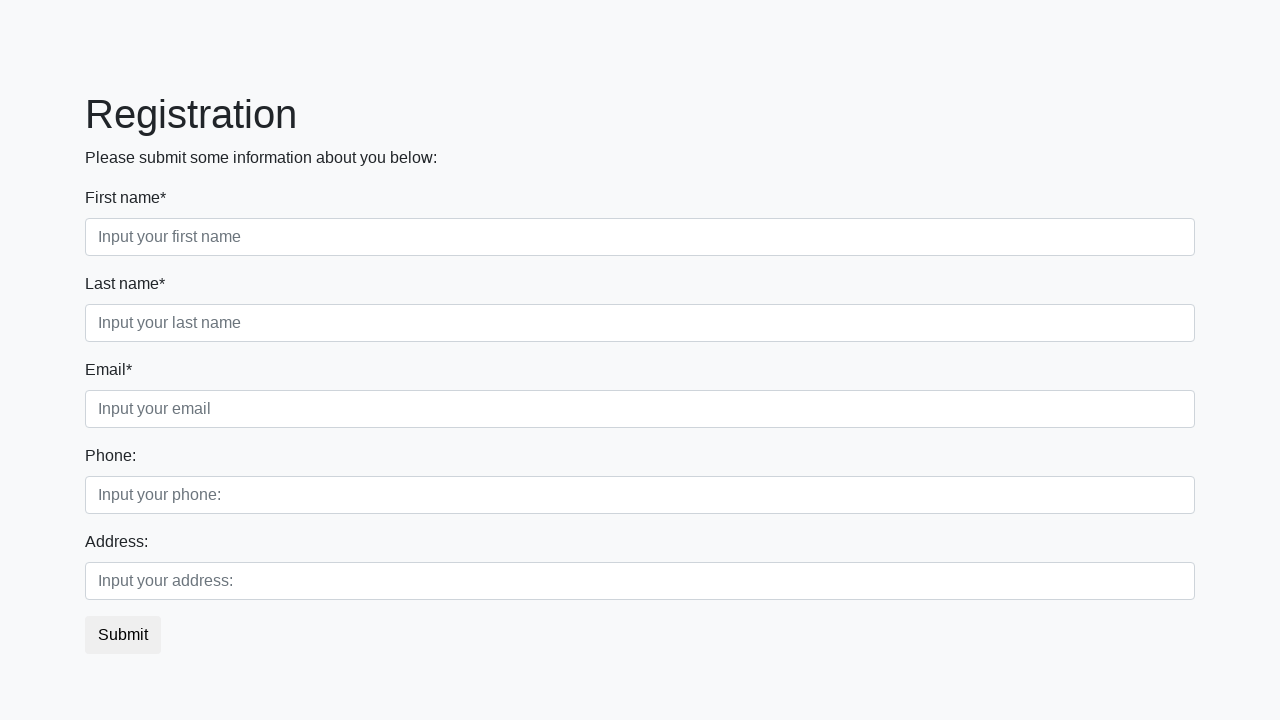

Filled first name field with 'Danila' on input.first[required='']
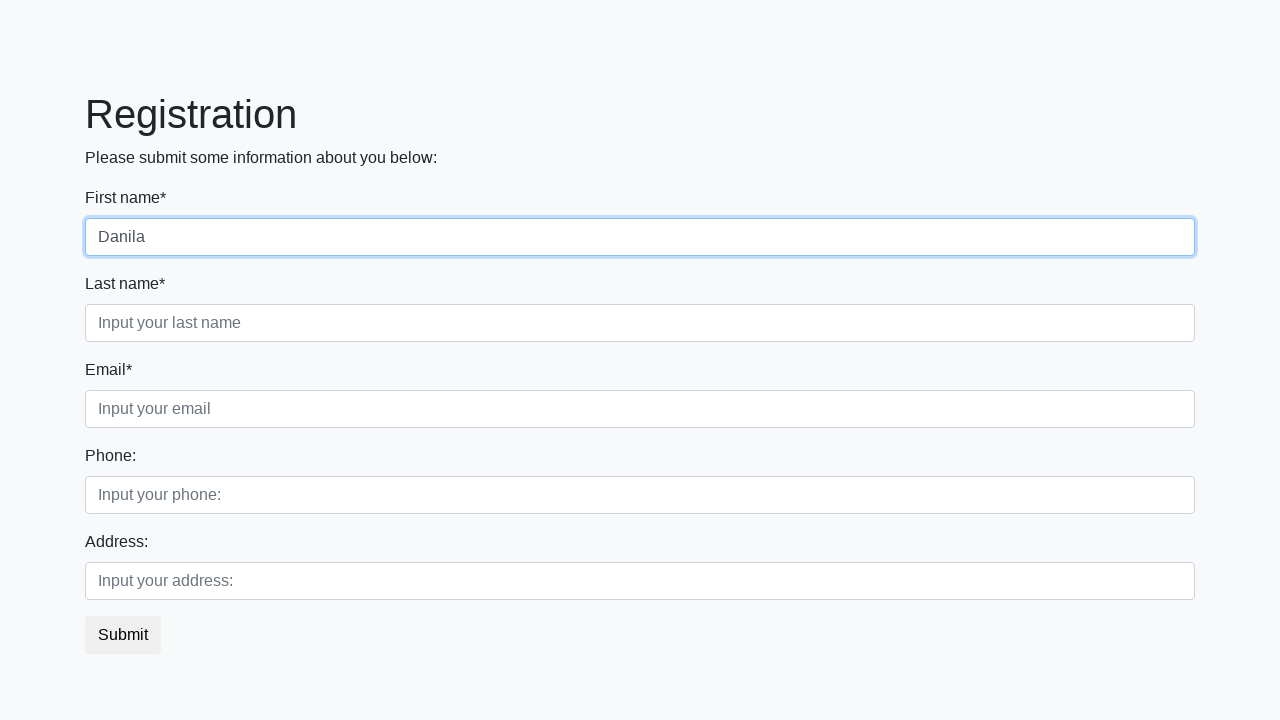

Filled last name field with 'Shkerdin' on input.second[required='']
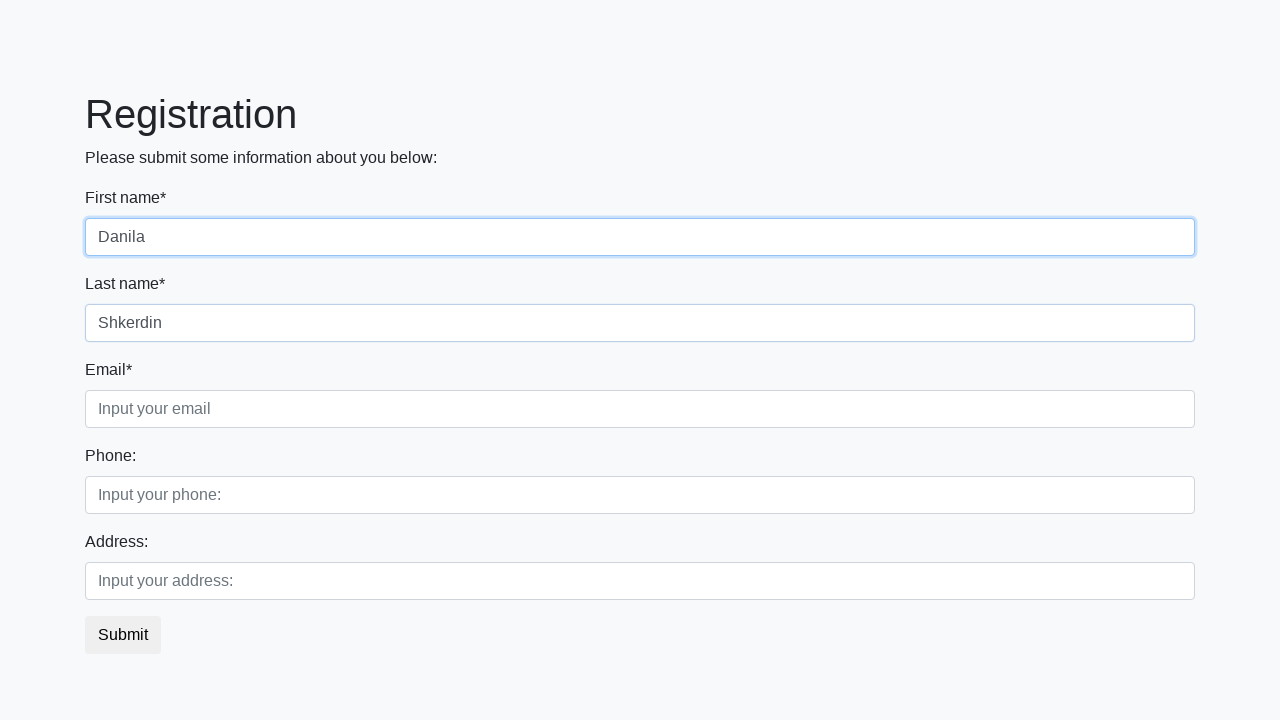

Filled email field with 'email@mail.ru' on input.third[required='']
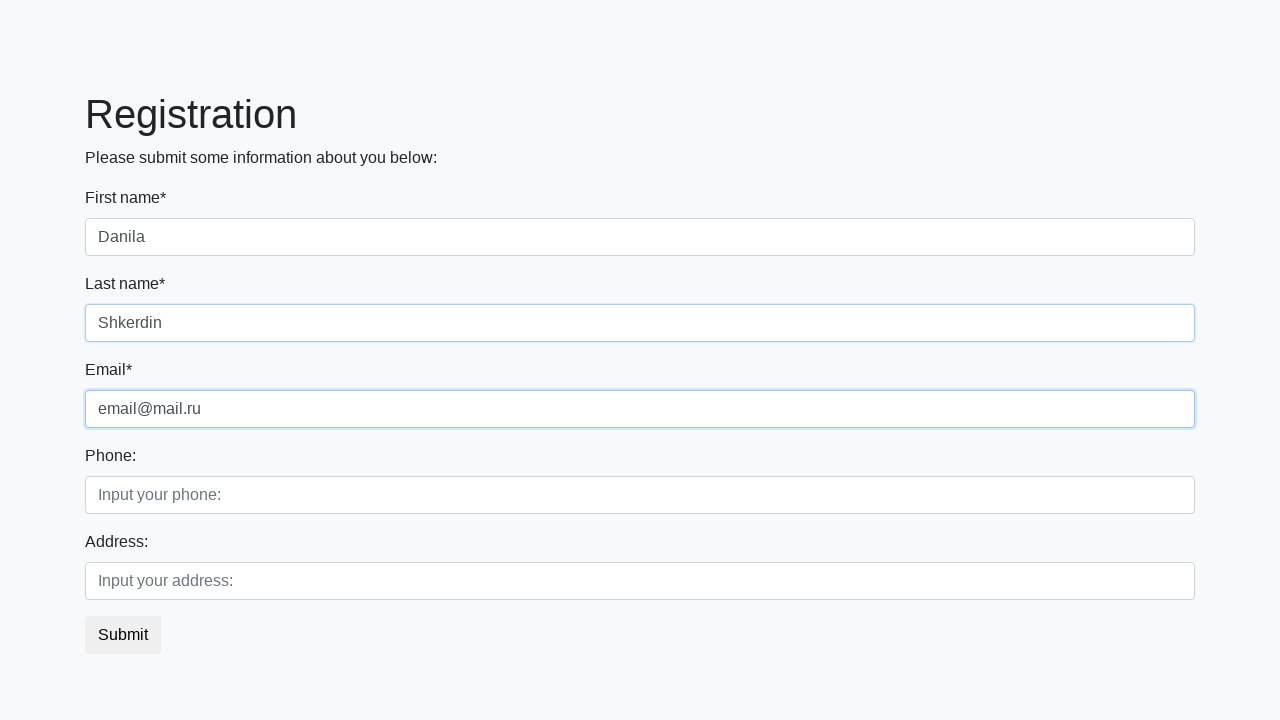

Clicked submit button to register at (123, 635) on button.btn
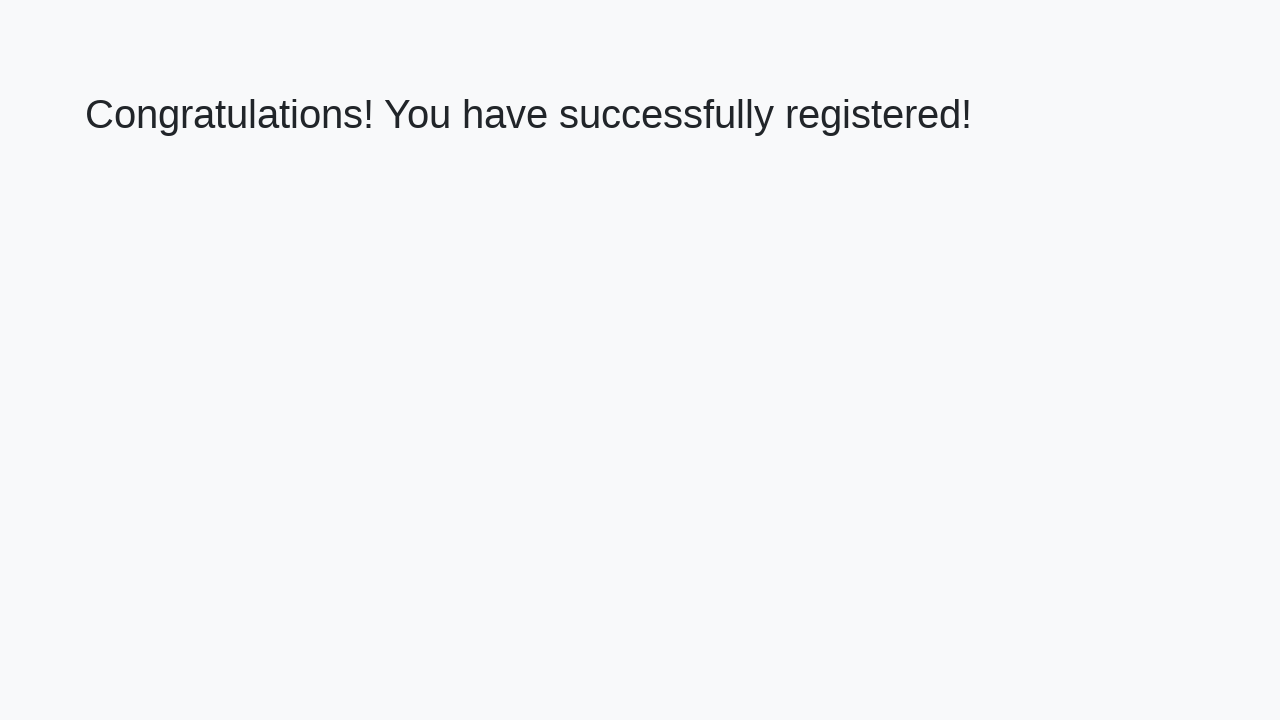

Success message 'Congratulations! You have successfully registered!' appeared
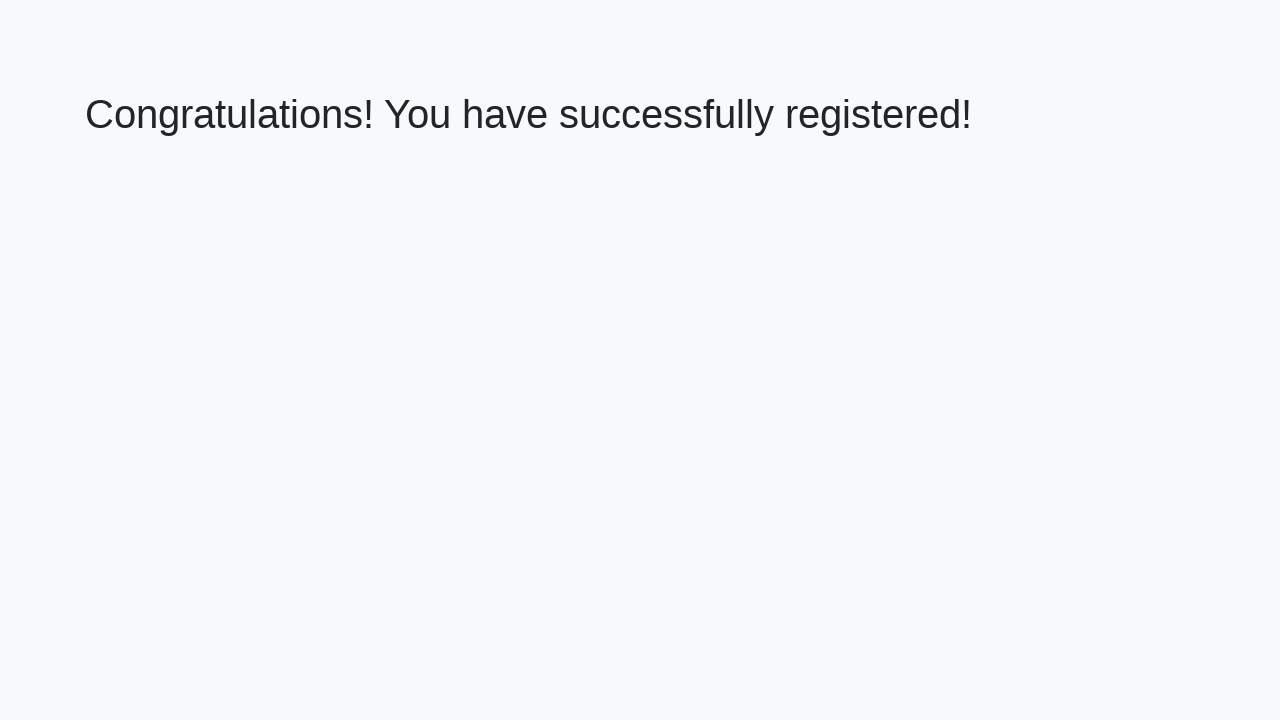

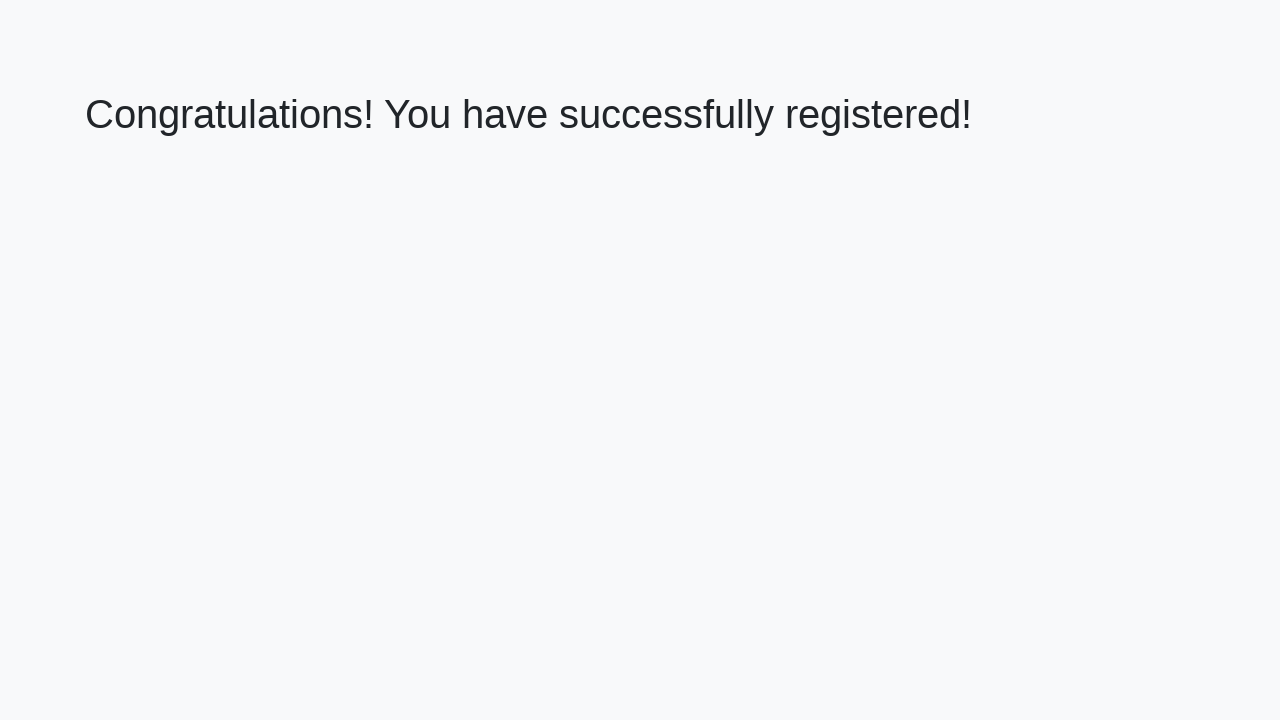